Tests mouse moveTo functionality by hovering over an element and checking the result text

Starting URL: http://guinea-pig.webdriver.io/pointer.html

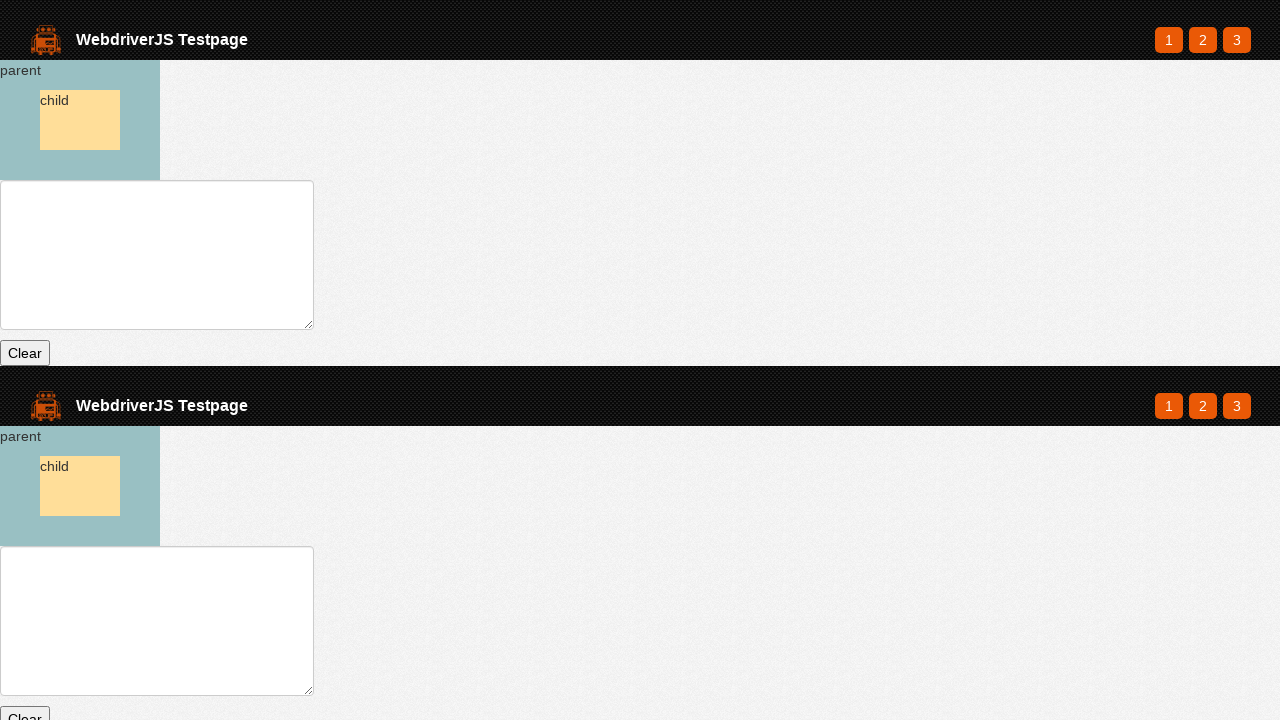

Navigated to pointer test page
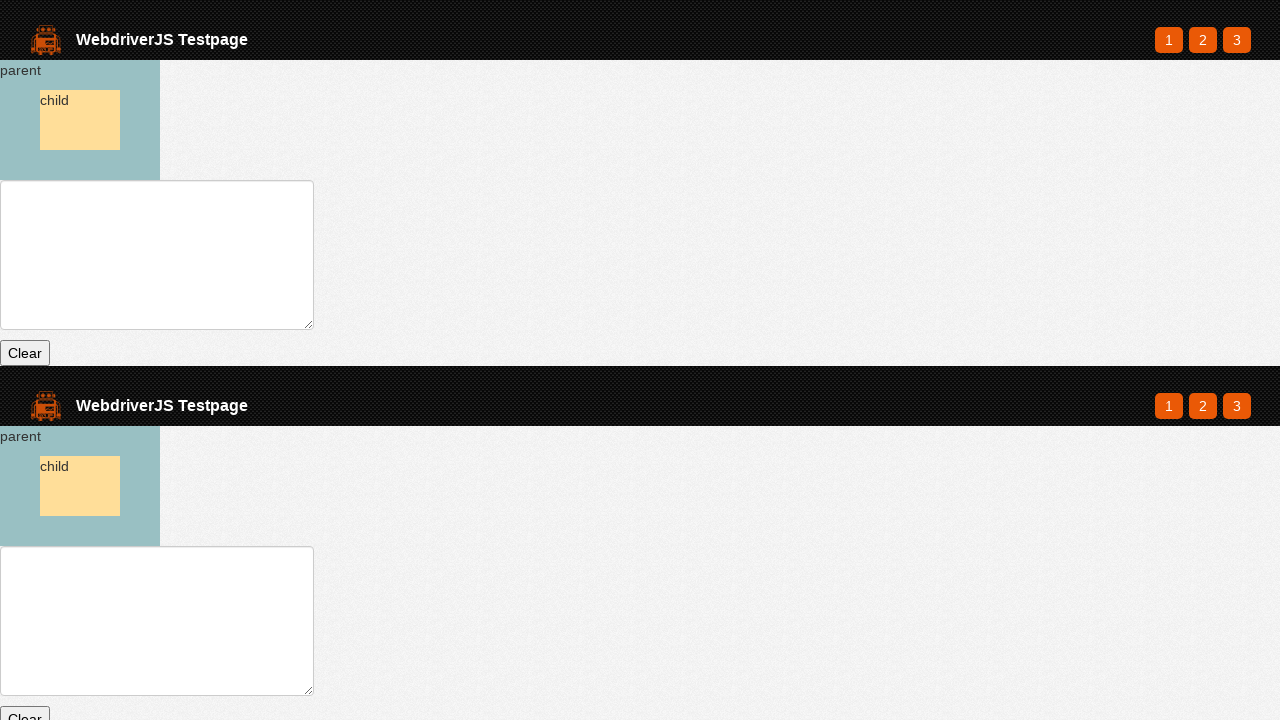

Parent element loaded
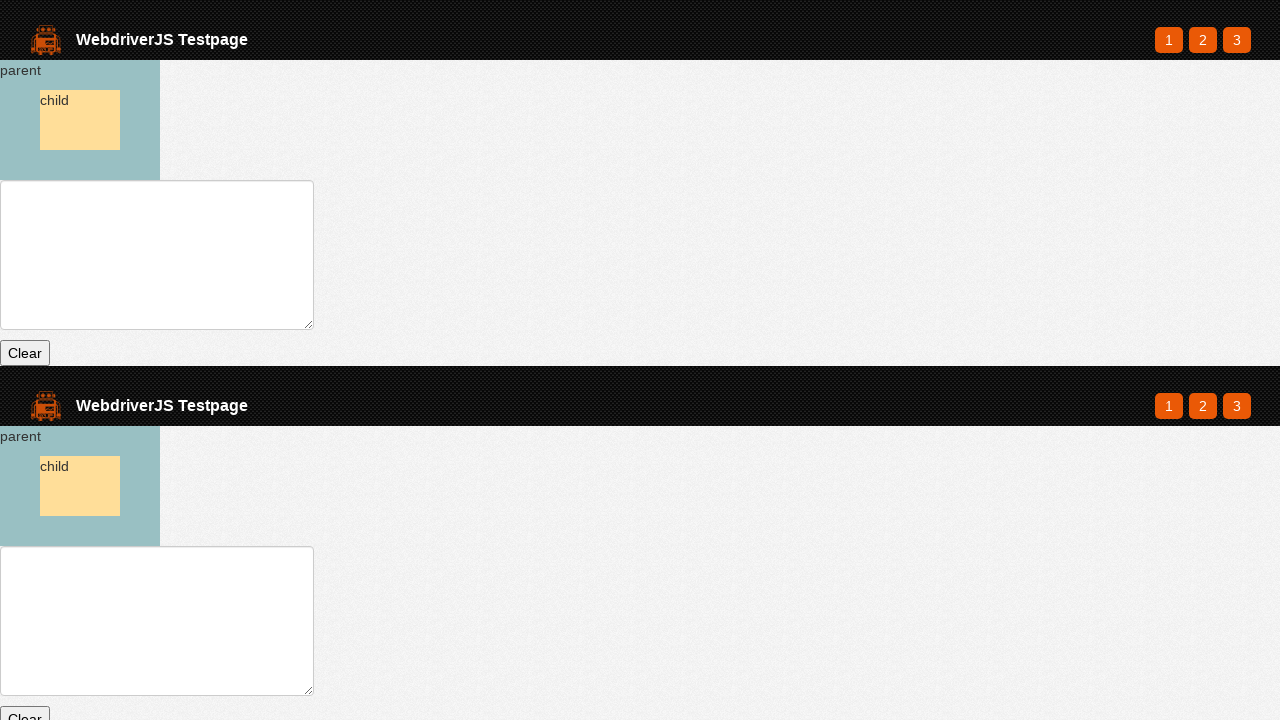

Hovered over parent element at (80, 120) on #parent
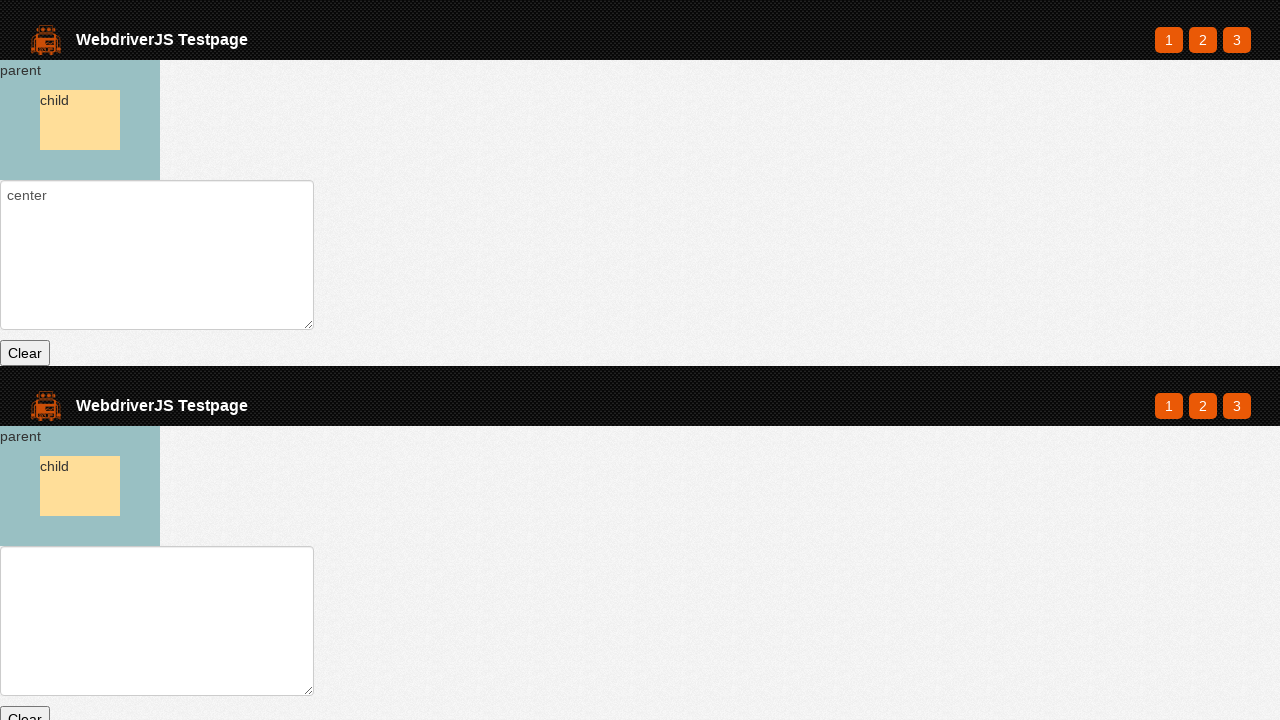

Retrieved text value from result field
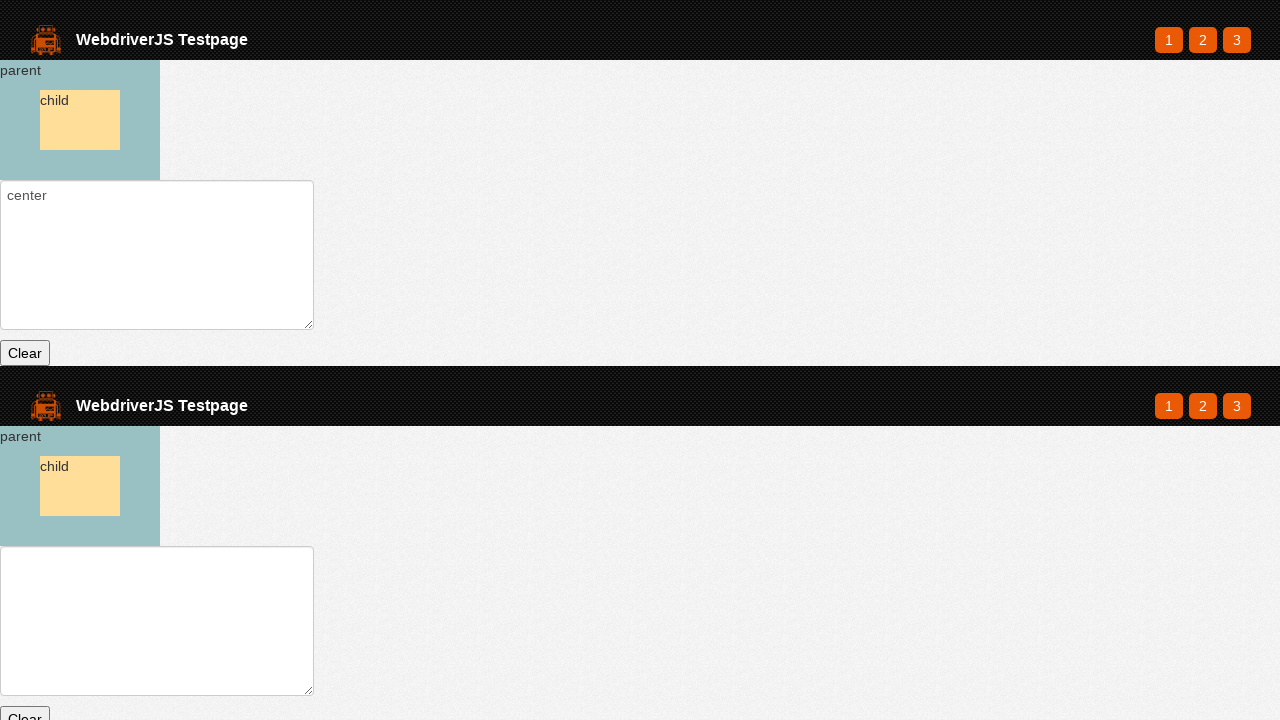

Verified text value contains 'center'
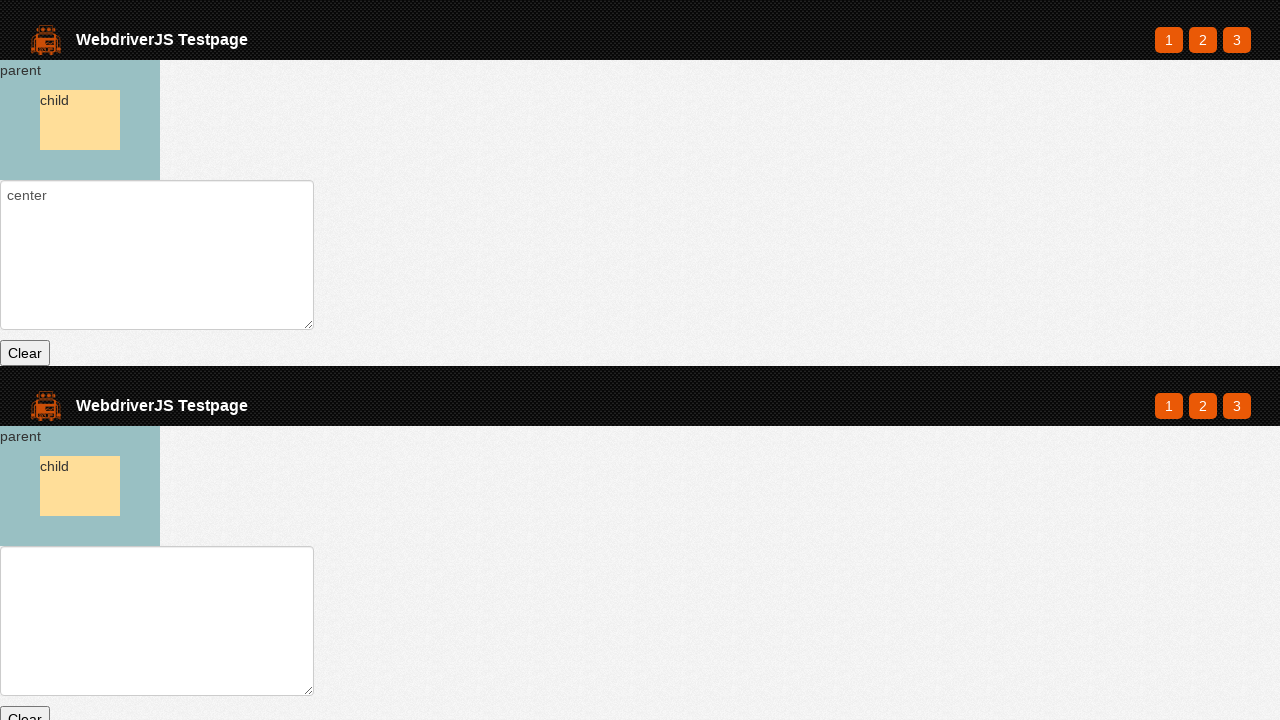

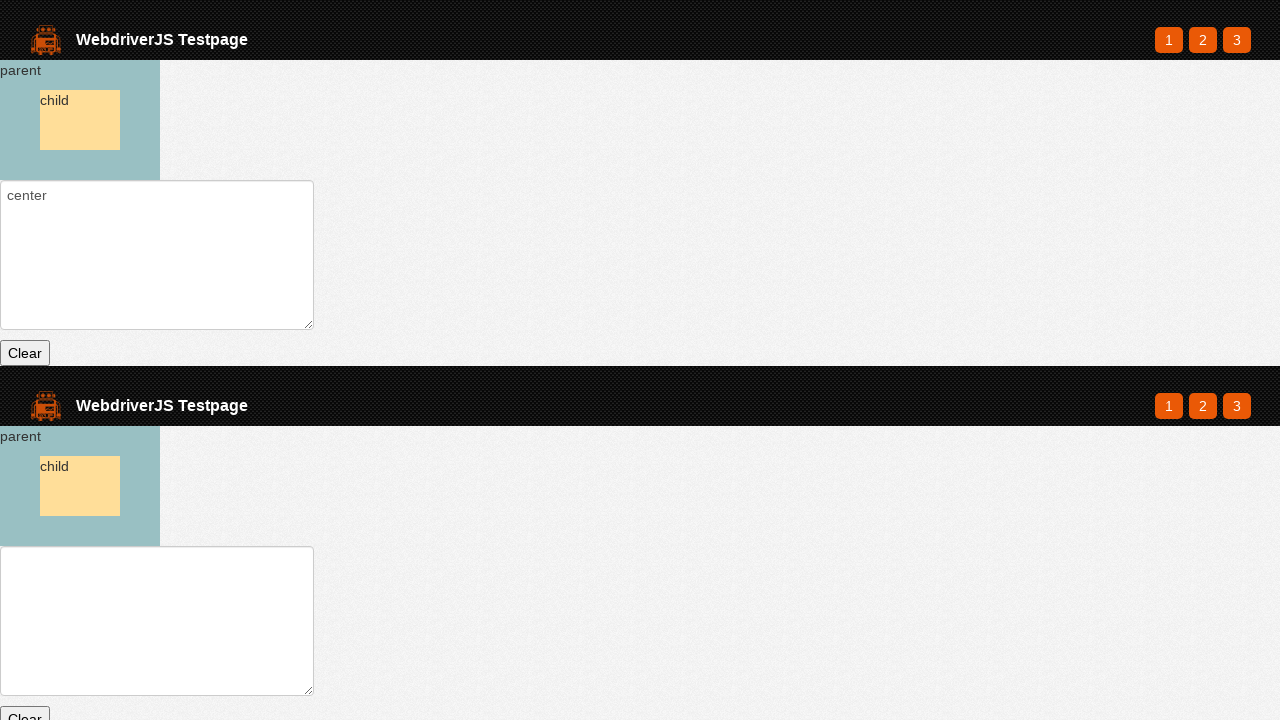